Tests a registration form by filling required fields (first name, last name, email) with random data and verifying successful registration message

Starting URL: http://suninjuly.github.io/registration1.html

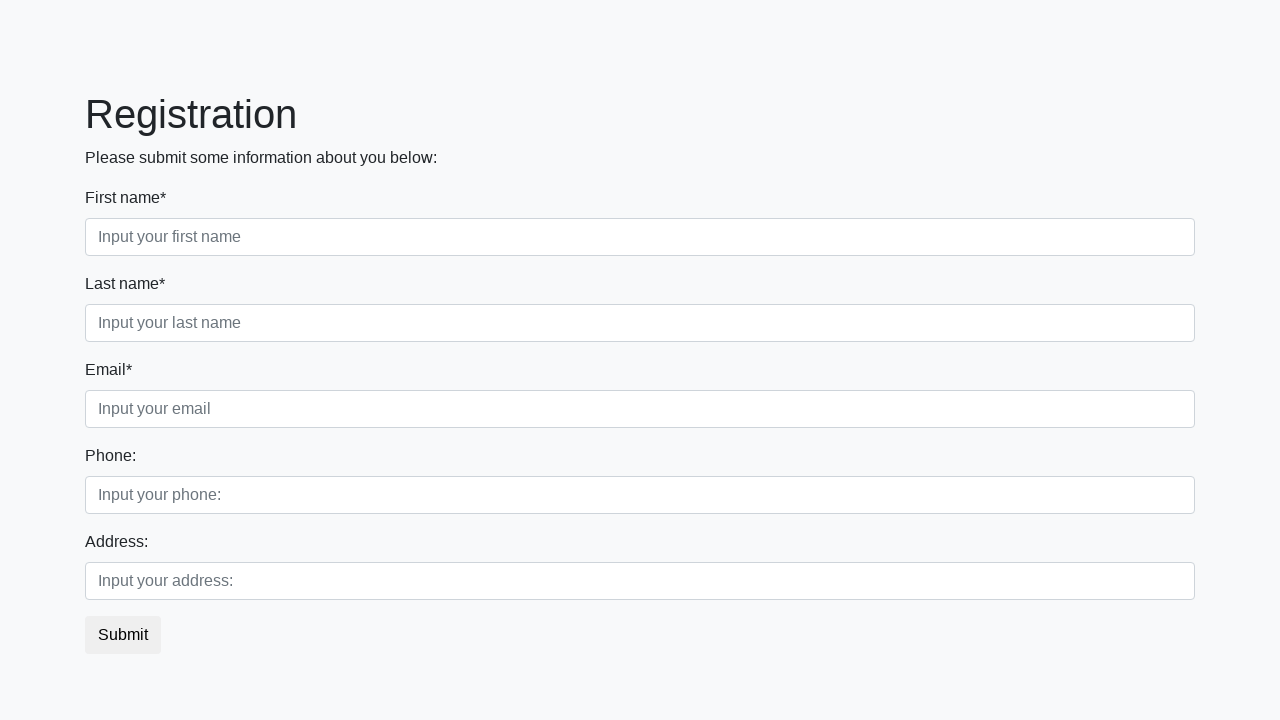

Navigated to registration form page
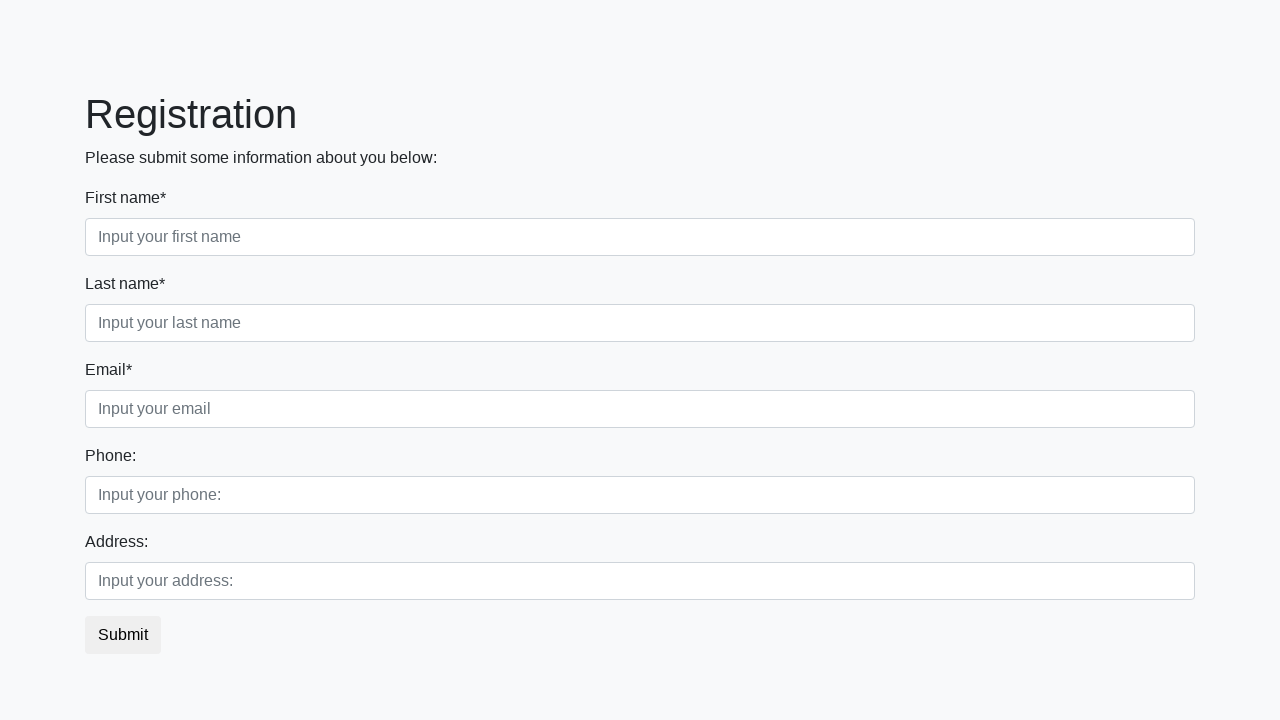

Filled first name field with 'johndoe' on .first_class input:required
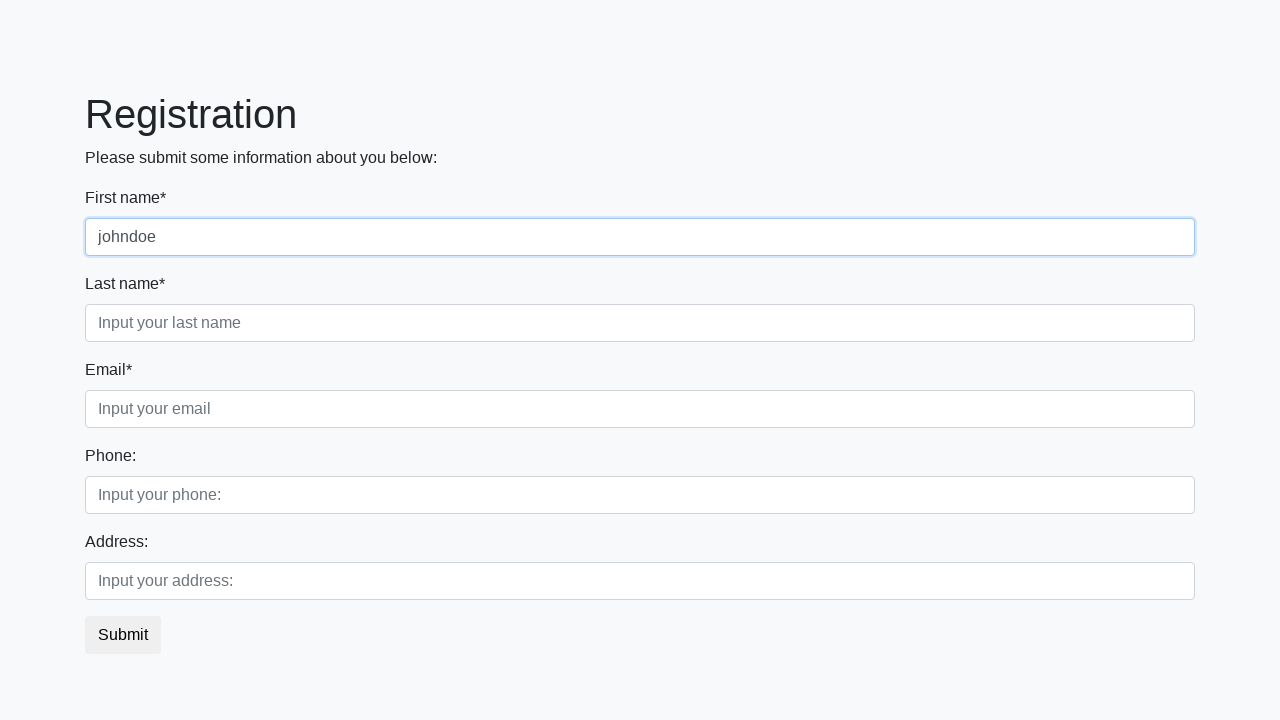

Filled last name field with 'smithson' on .second_class input:required
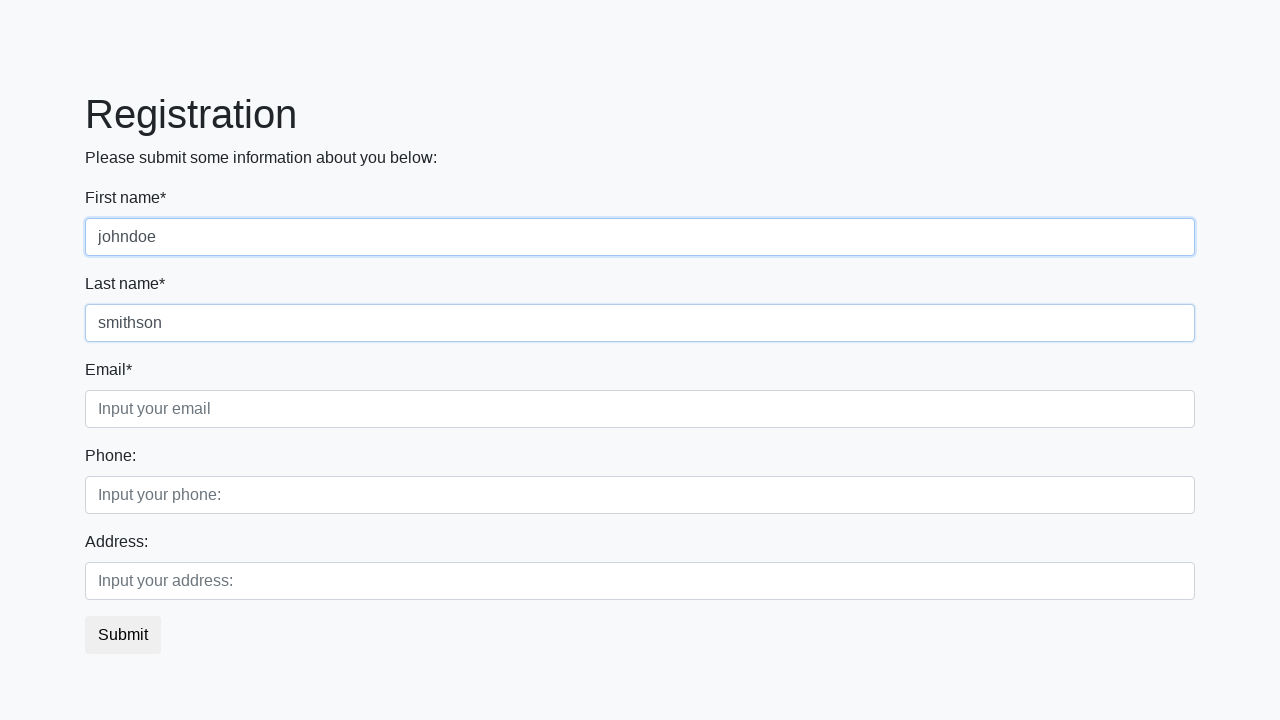

Filled email field with 'testuser@example.com' on .third_class input:required
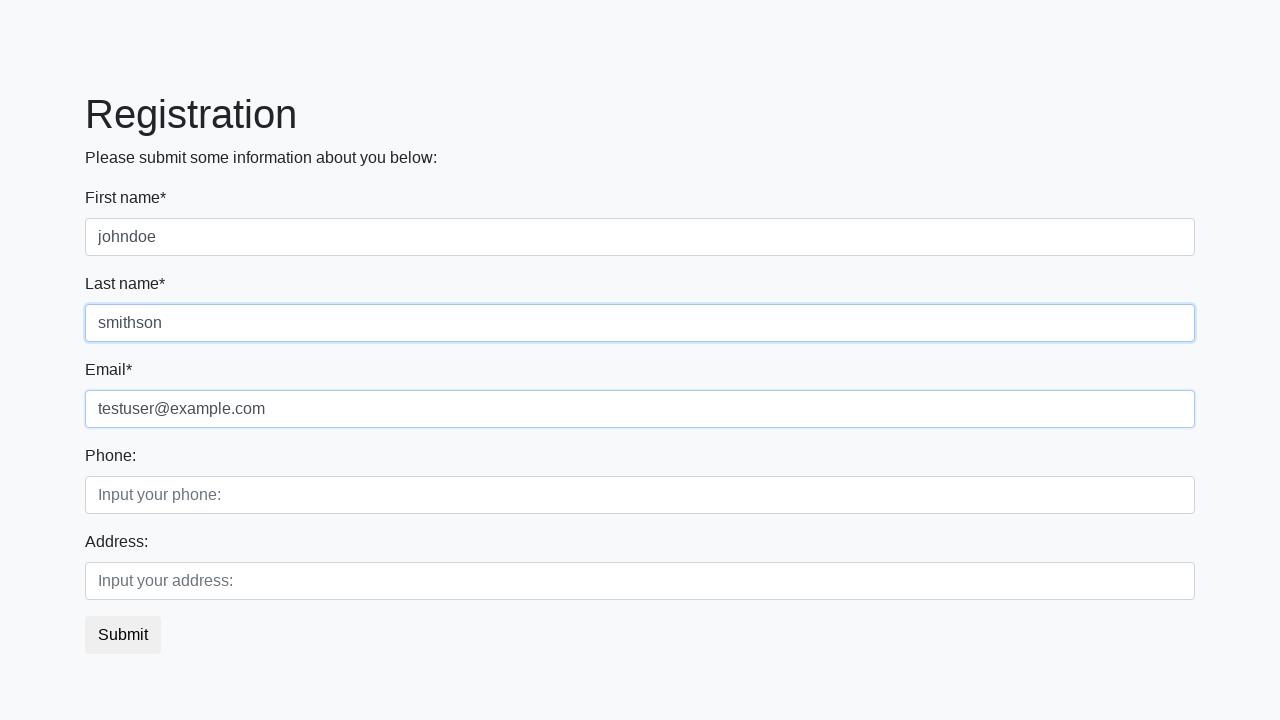

Clicked submit button to register at (123, 635) on button.btn
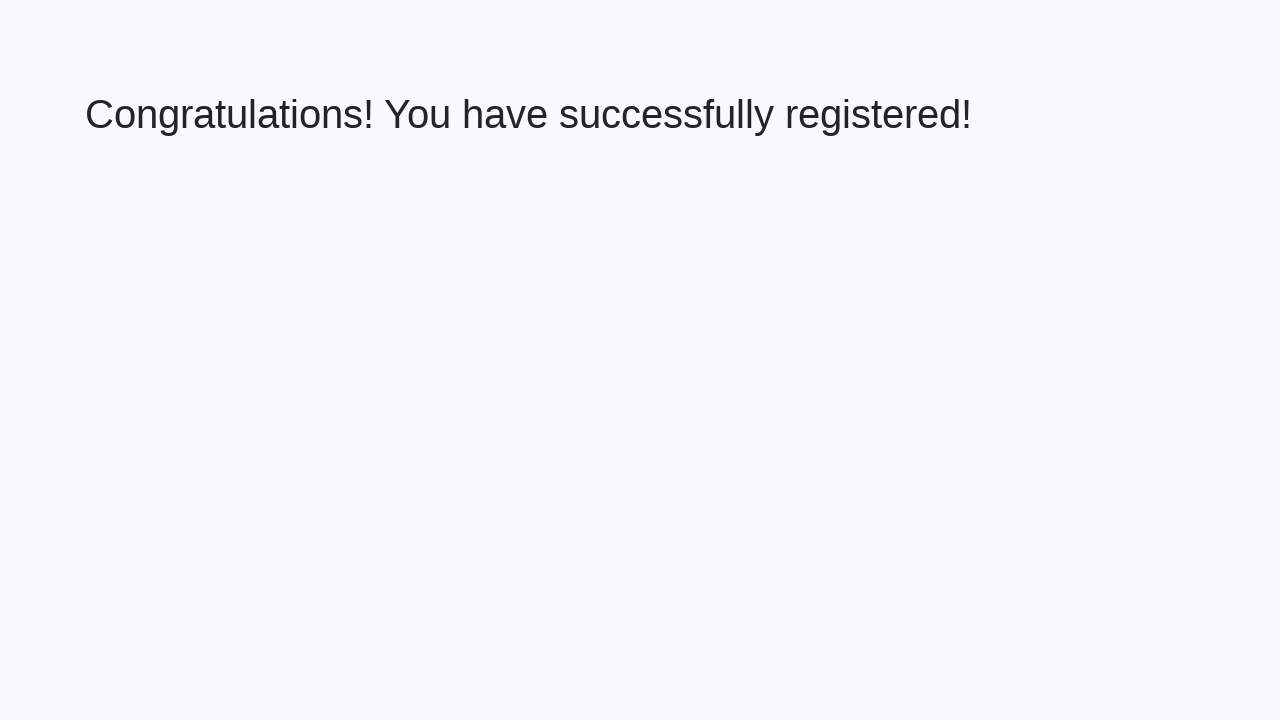

Success message heading loaded
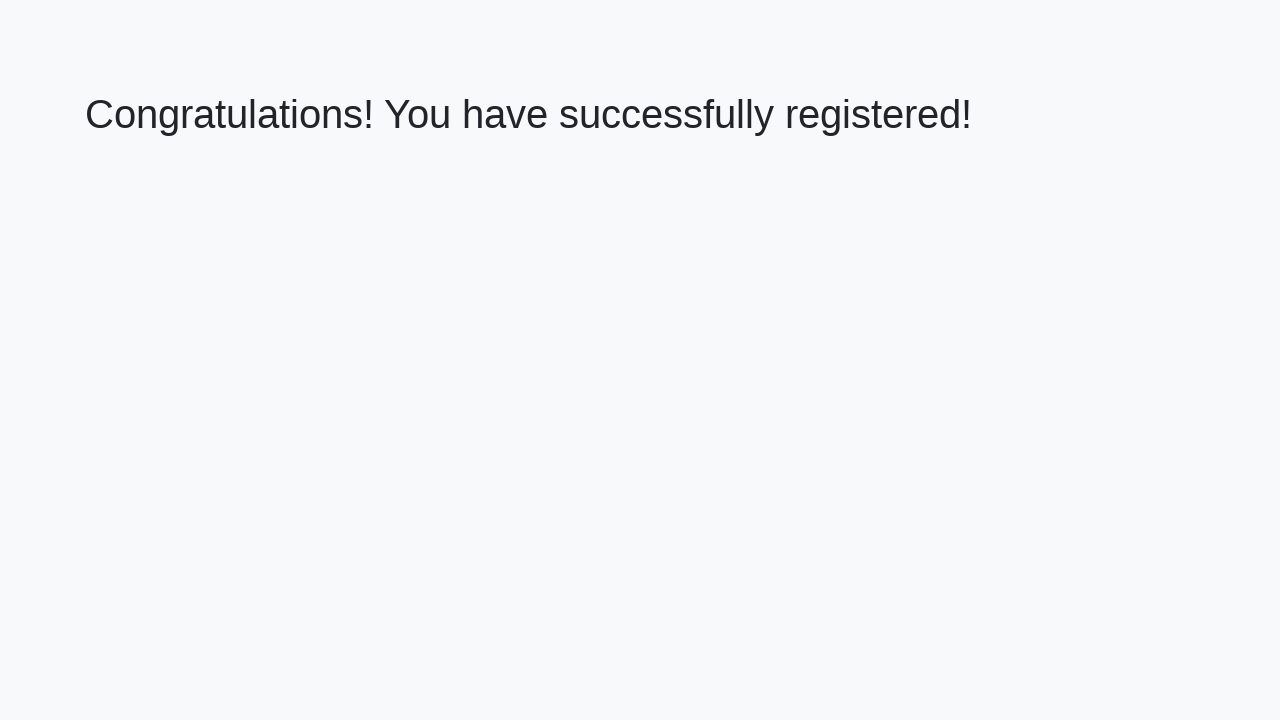

Retrieved success message text: 'Congratulations! You have successfully registered!'
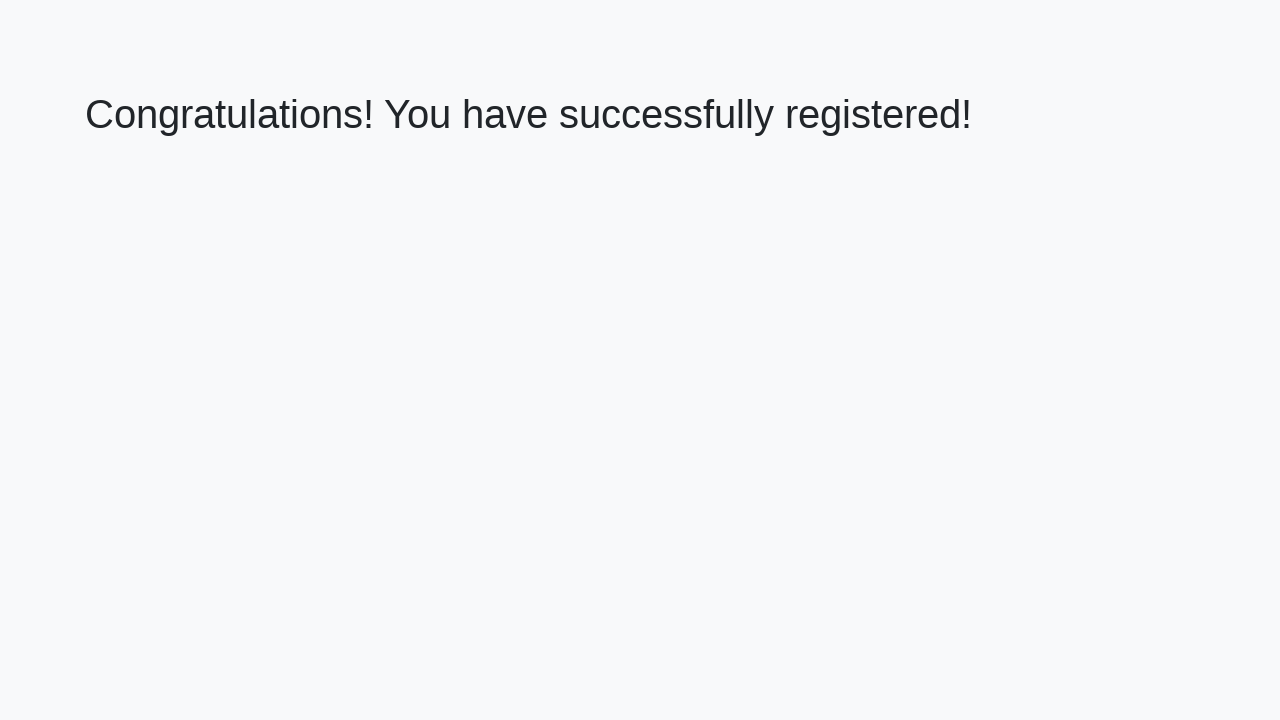

Verified registration success message assertion passed
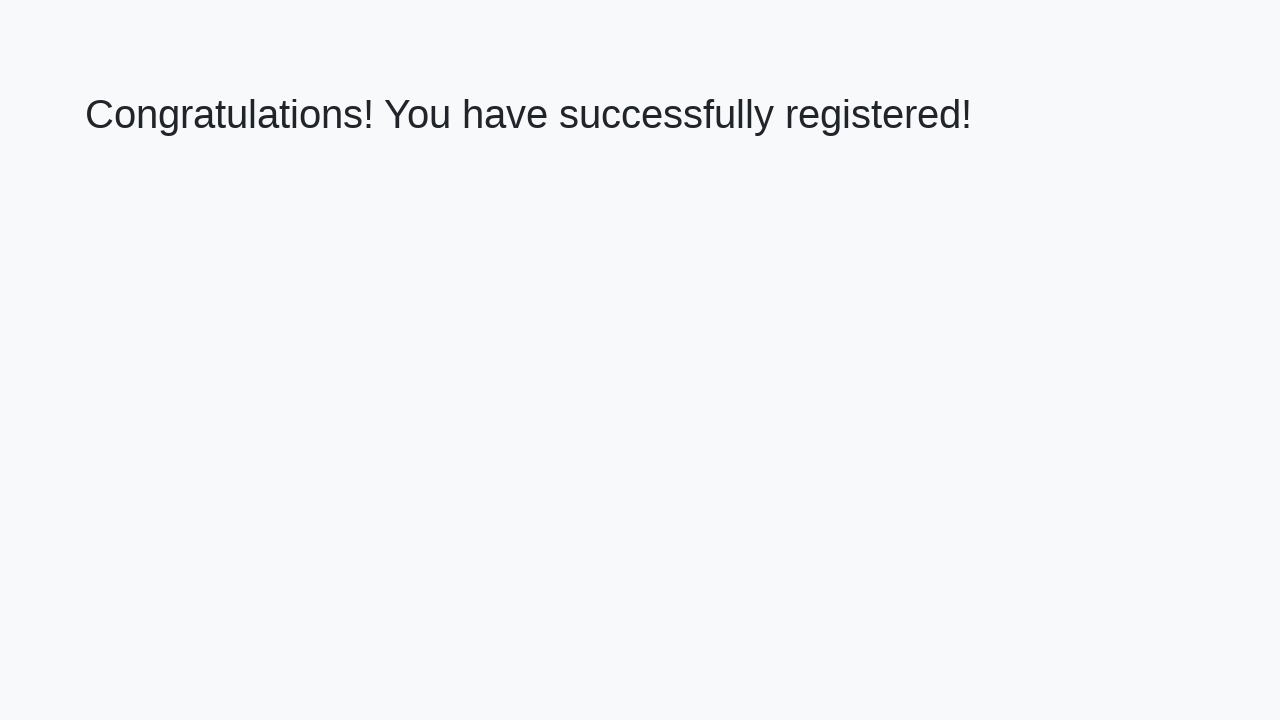

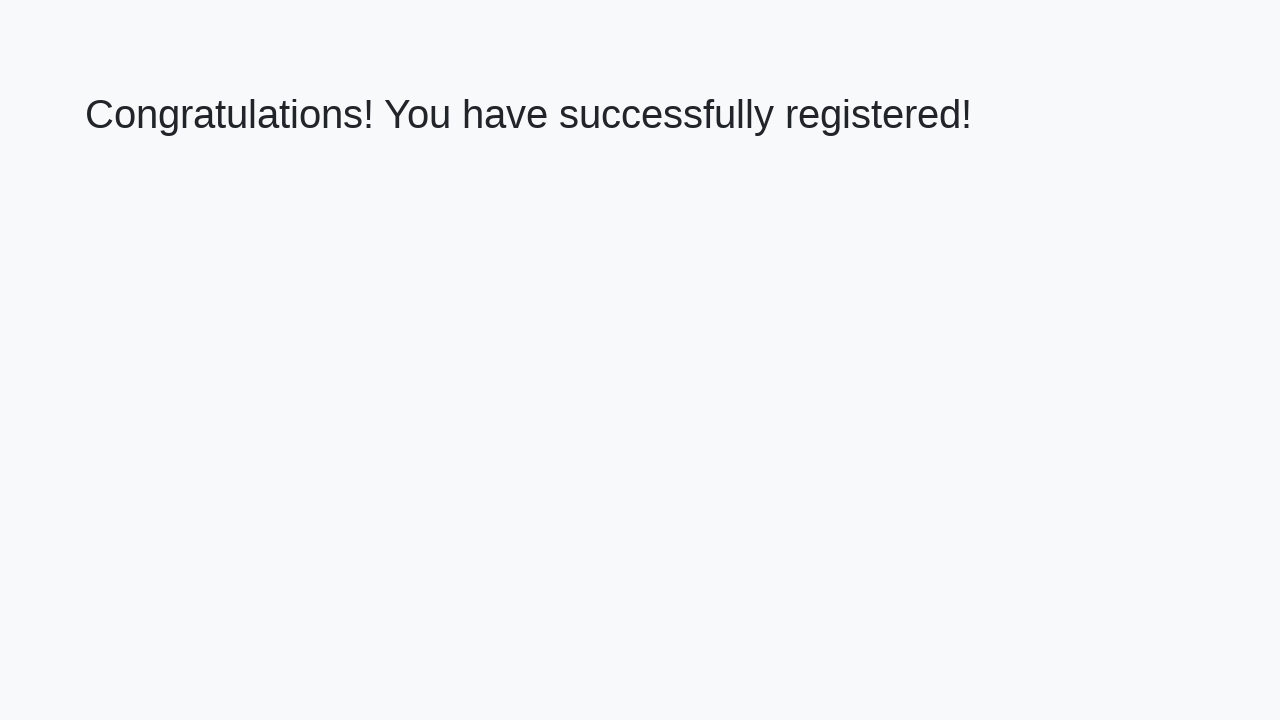